Tests file upload functionality by selecting a file through the file input element on the-internet.herokuapp.com upload page

Starting URL: https://the-internet.herokuapp.com/upload

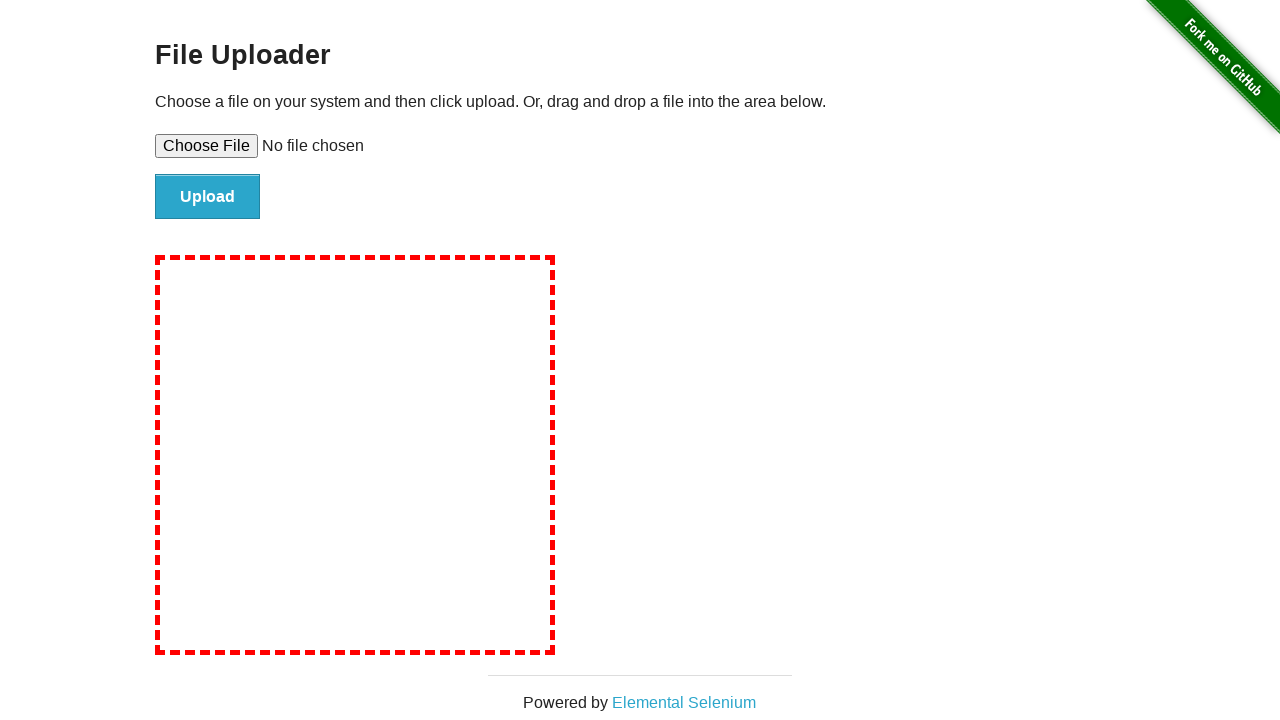

Waited for file upload input element to load
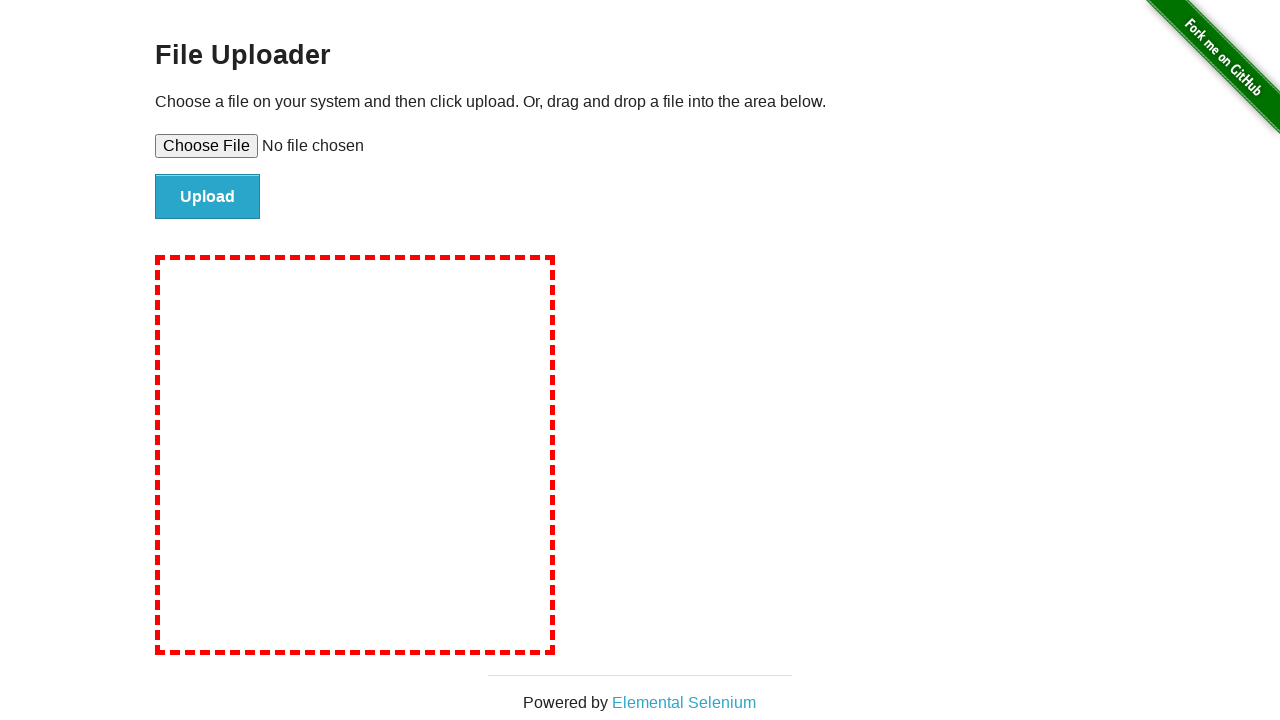

Created temporary test file for upload
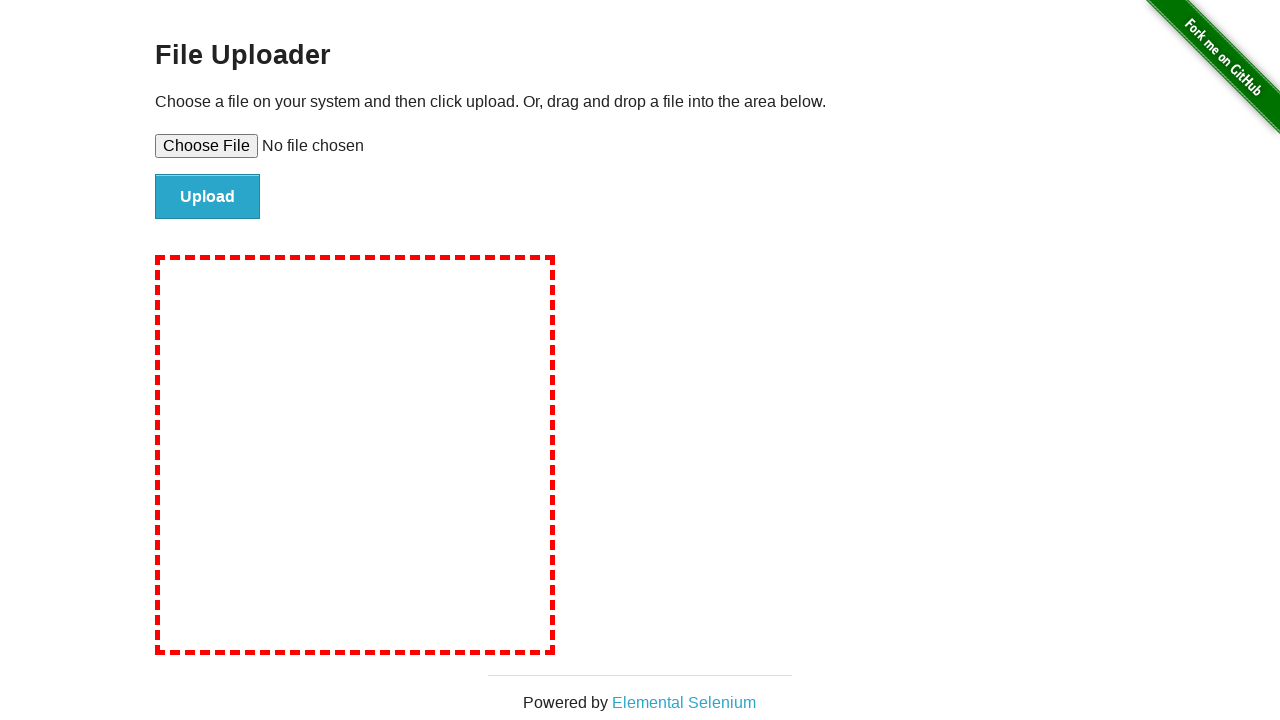

Selected test file through file input element
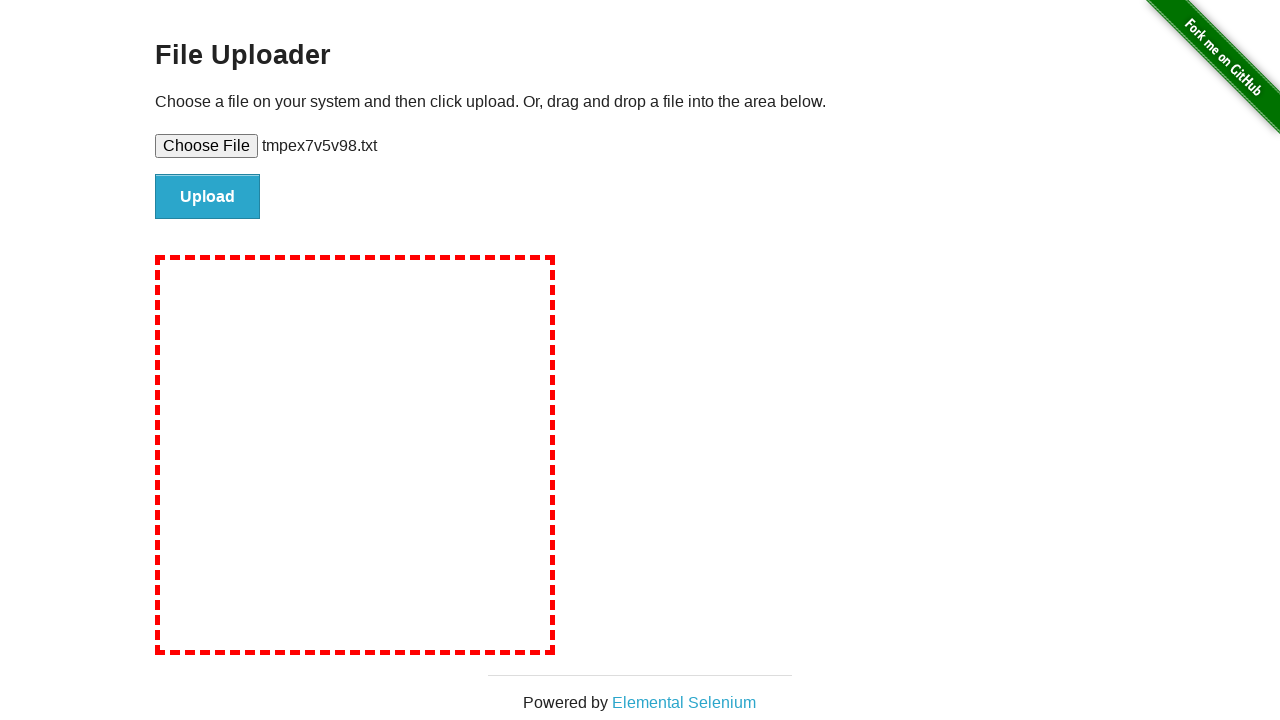

Clicked upload submit button at (208, 197) on #file-submit
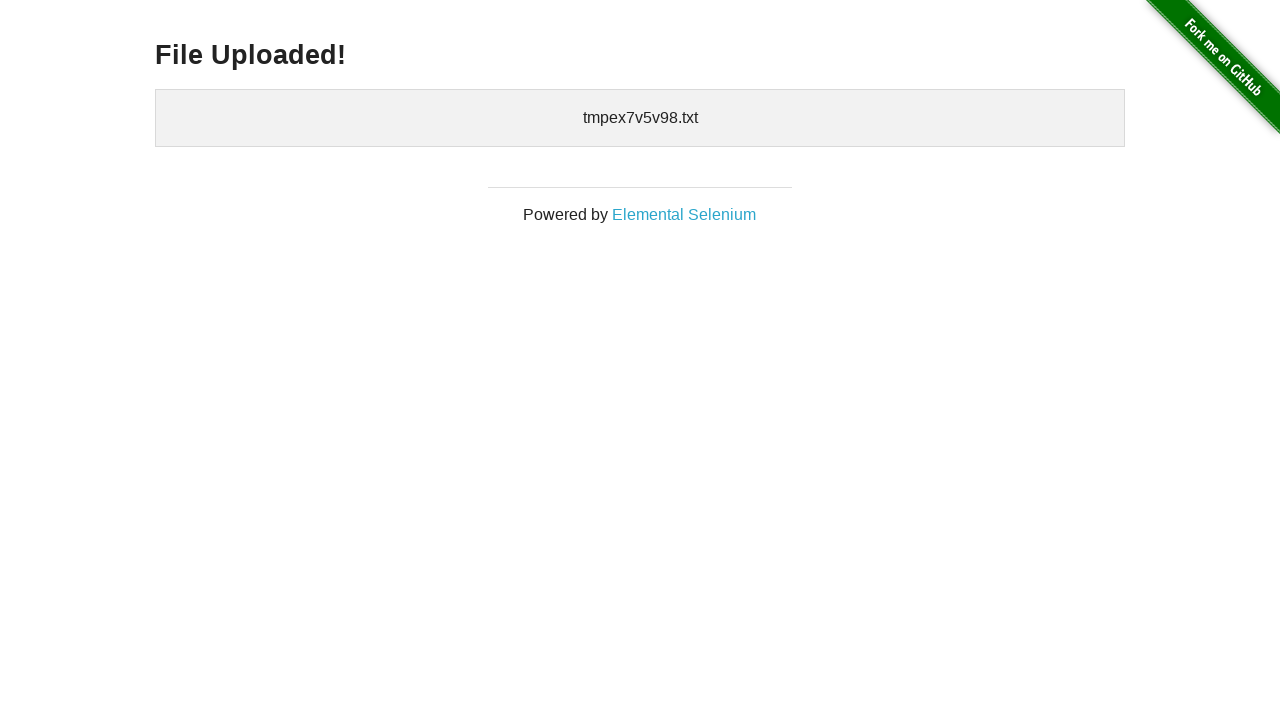

File upload completed and confirmation displayed
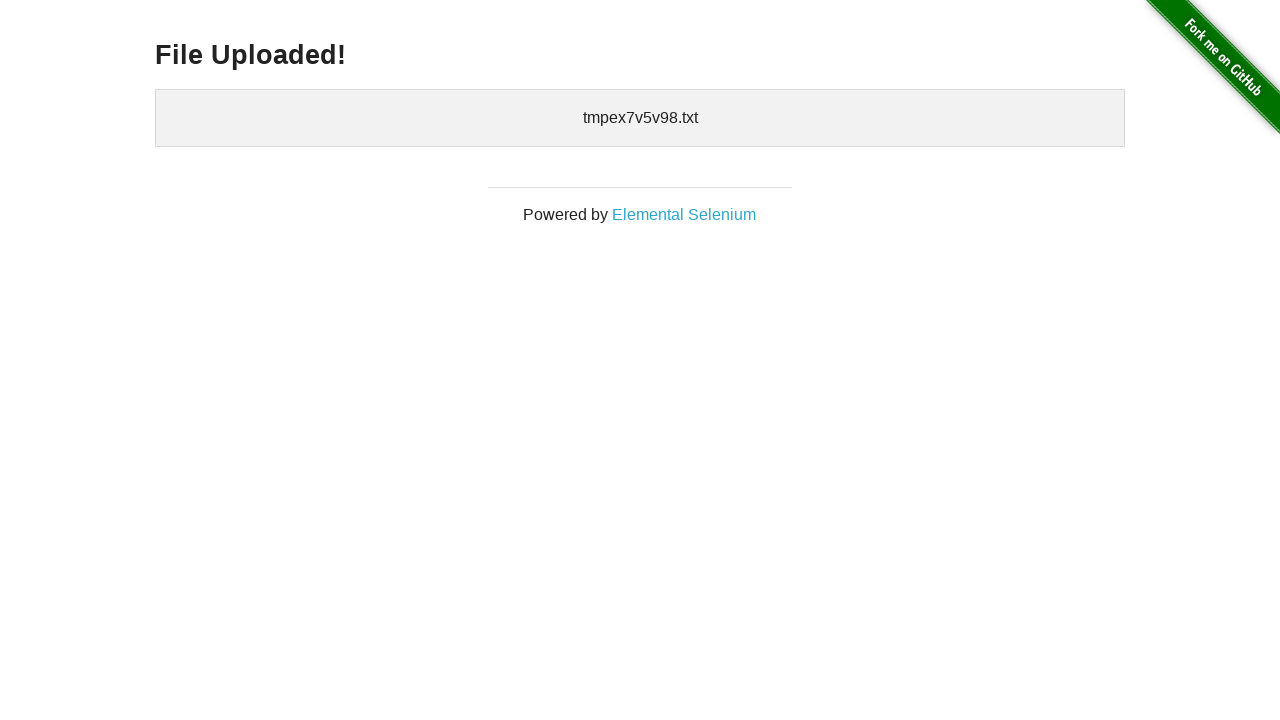

Cleaned up temporary test file
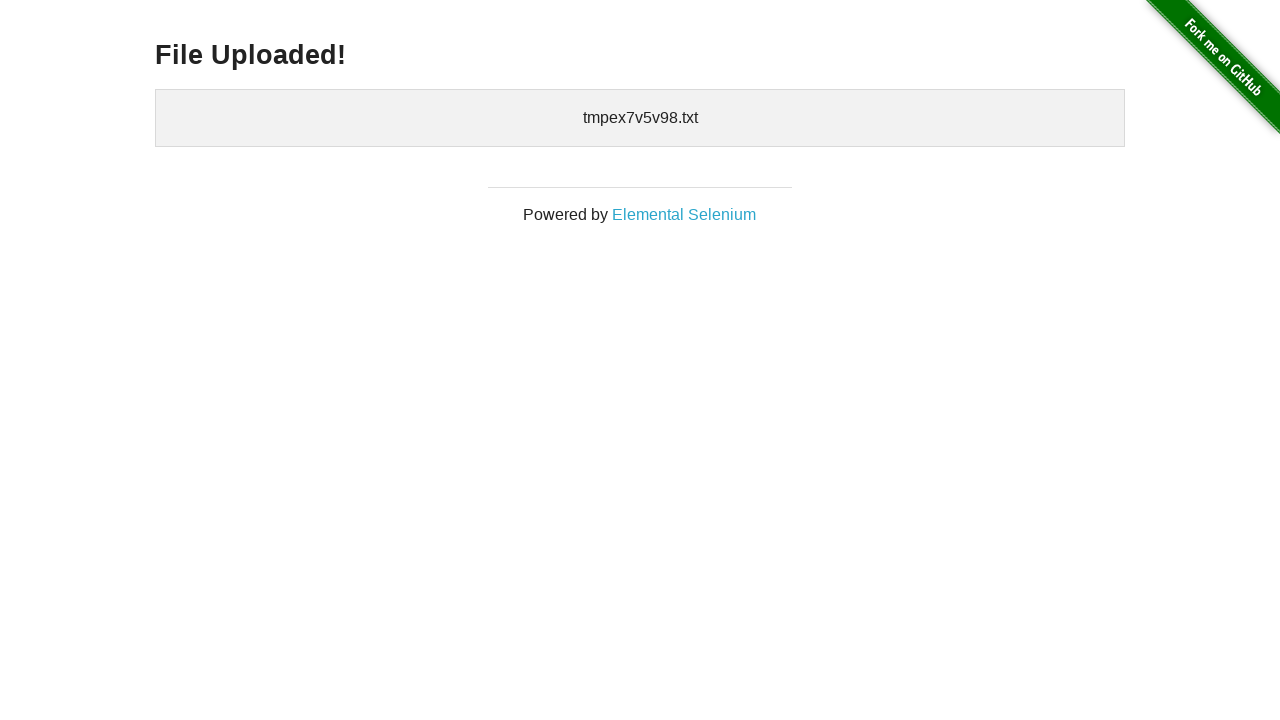

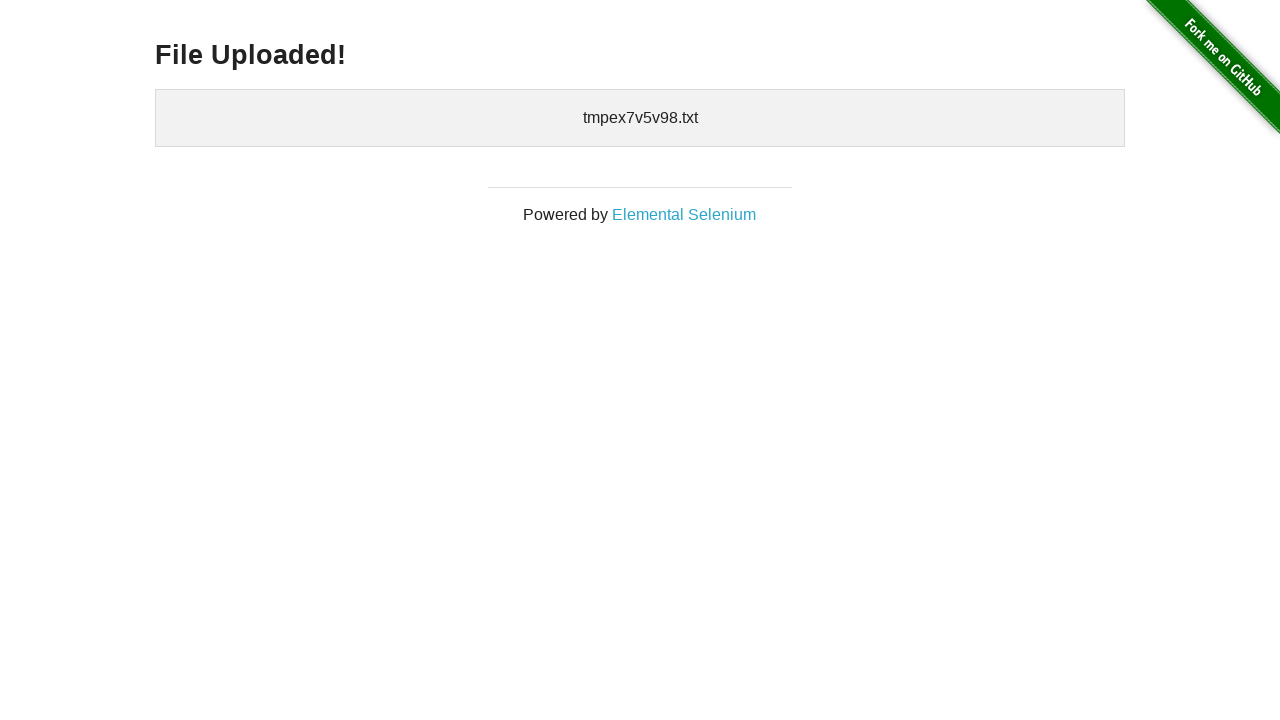